Opens a nopCommerce demo site and then opens a jQuery price slider demo in a new window

Starting URL: https://demo.nopcommerce.com/

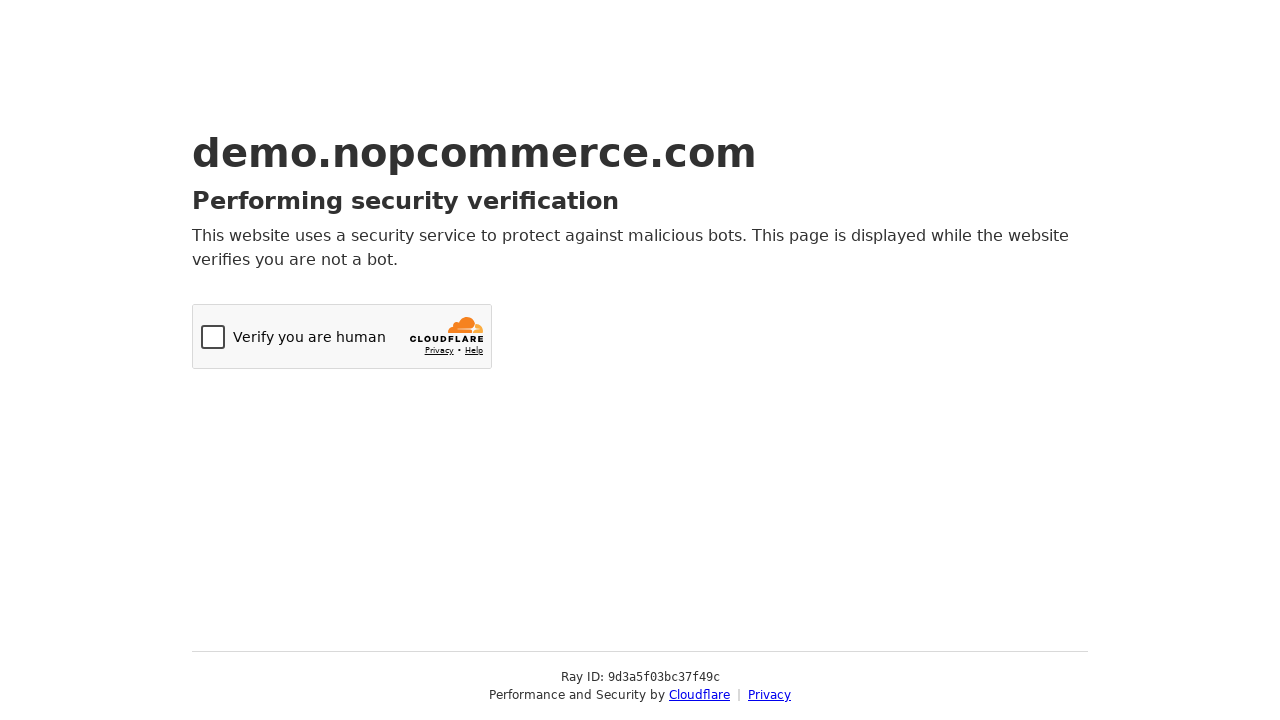

Opened new browser tab/window
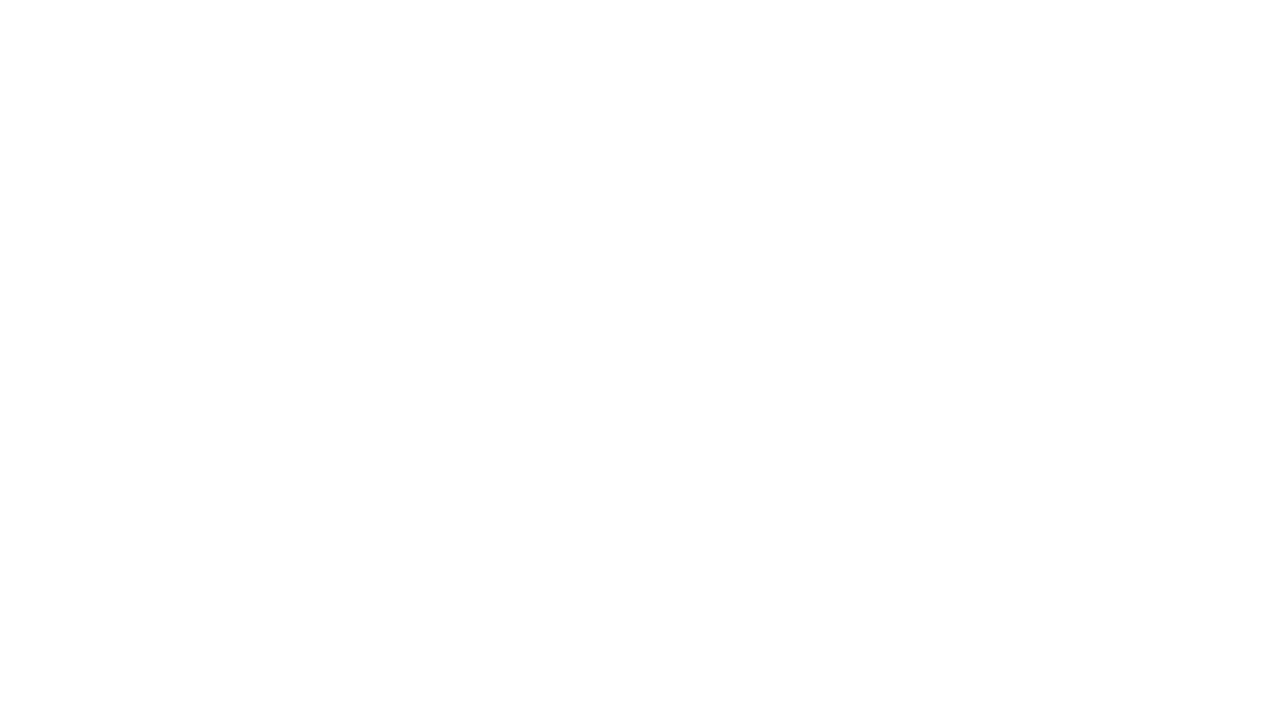

Navigated to jQuery price slider demo page
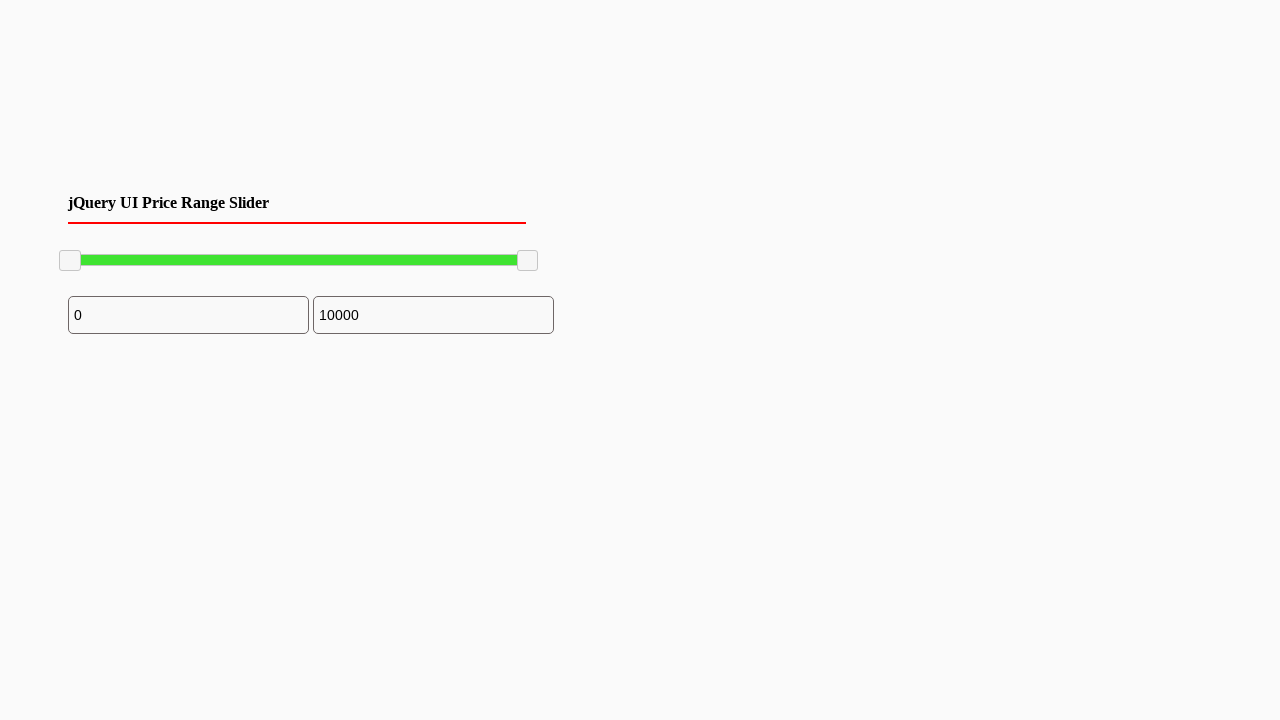

jQuery price slider demo page loaded
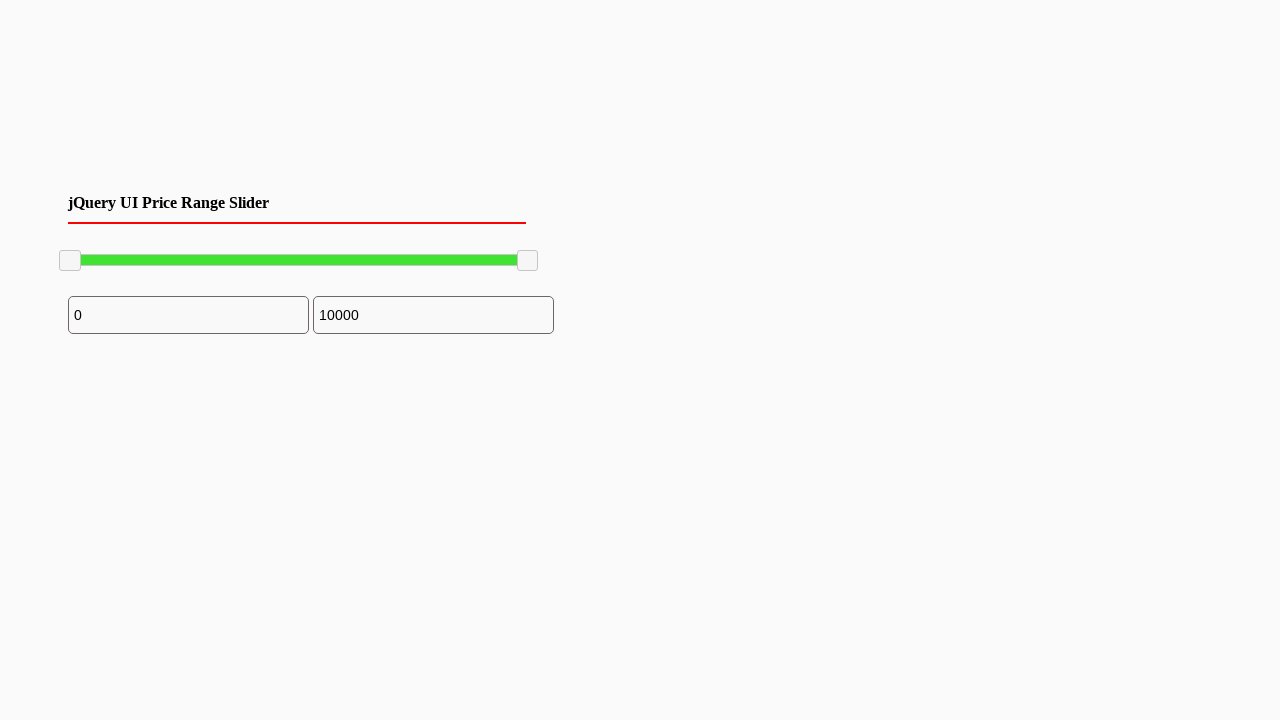

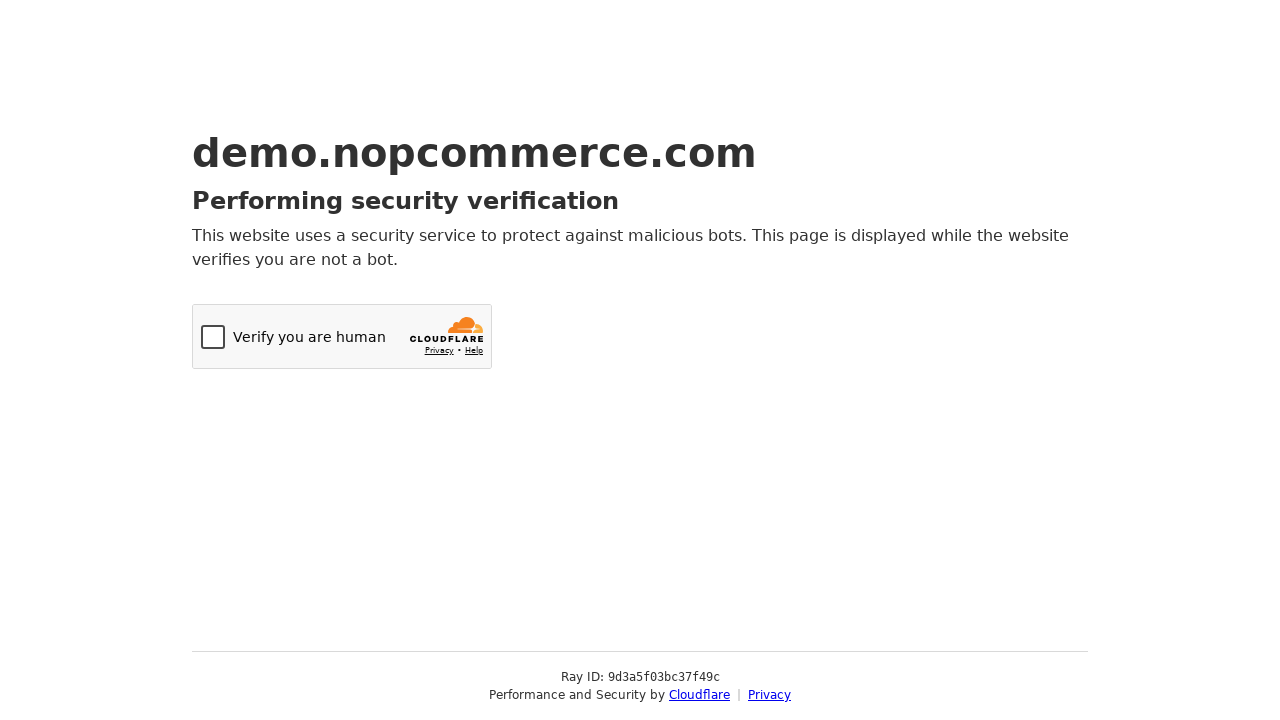